Tests XPath locator strategies by finding buttons using following-sibling and parent axes, then verifying their text content is accessible.

Starting URL: https://rahulshettyacademy.com/AutomationPractice/

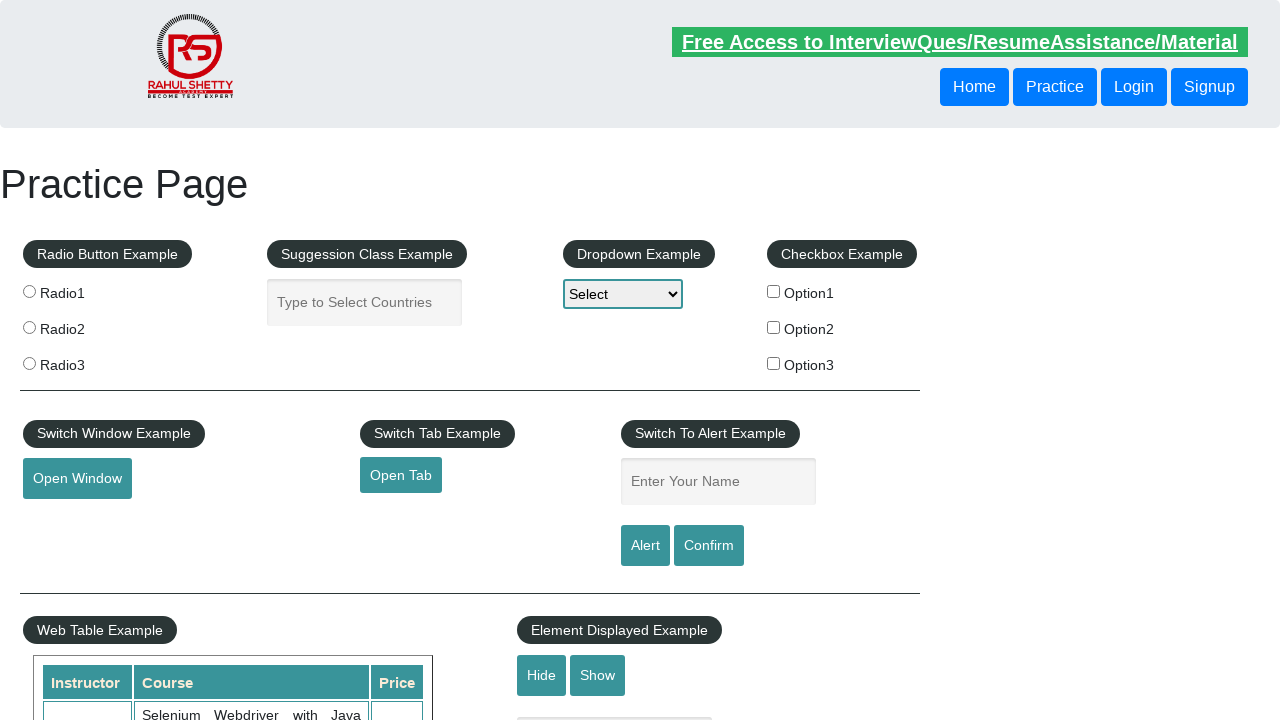

Navigated to AutomationPractice page
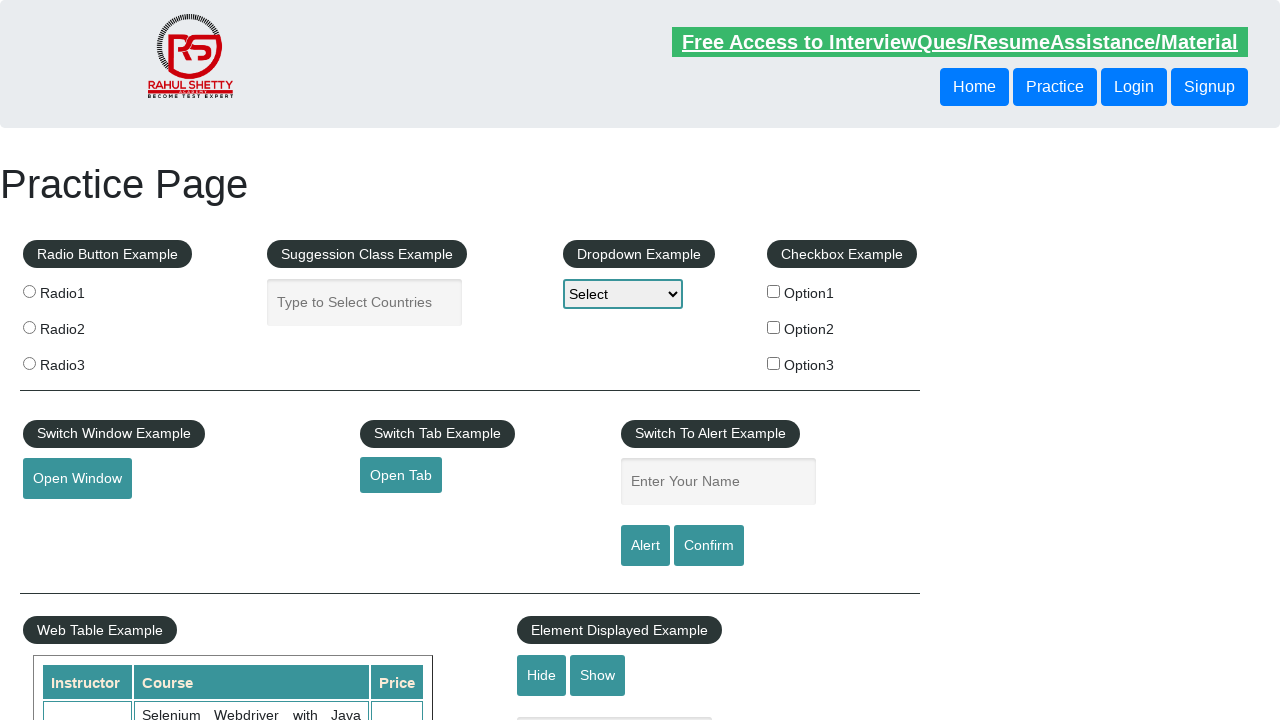

Retrieved text from button using following-sibling XPath axis
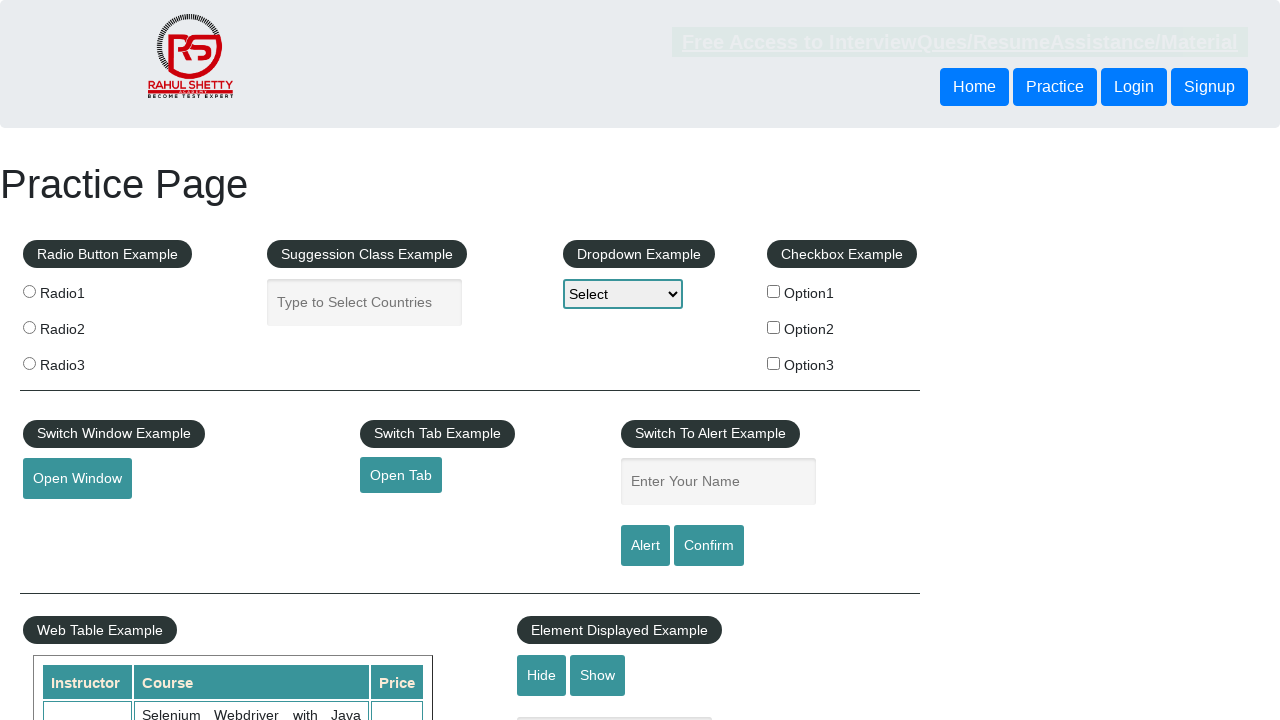

Retrieved text from button using parent XPath axis
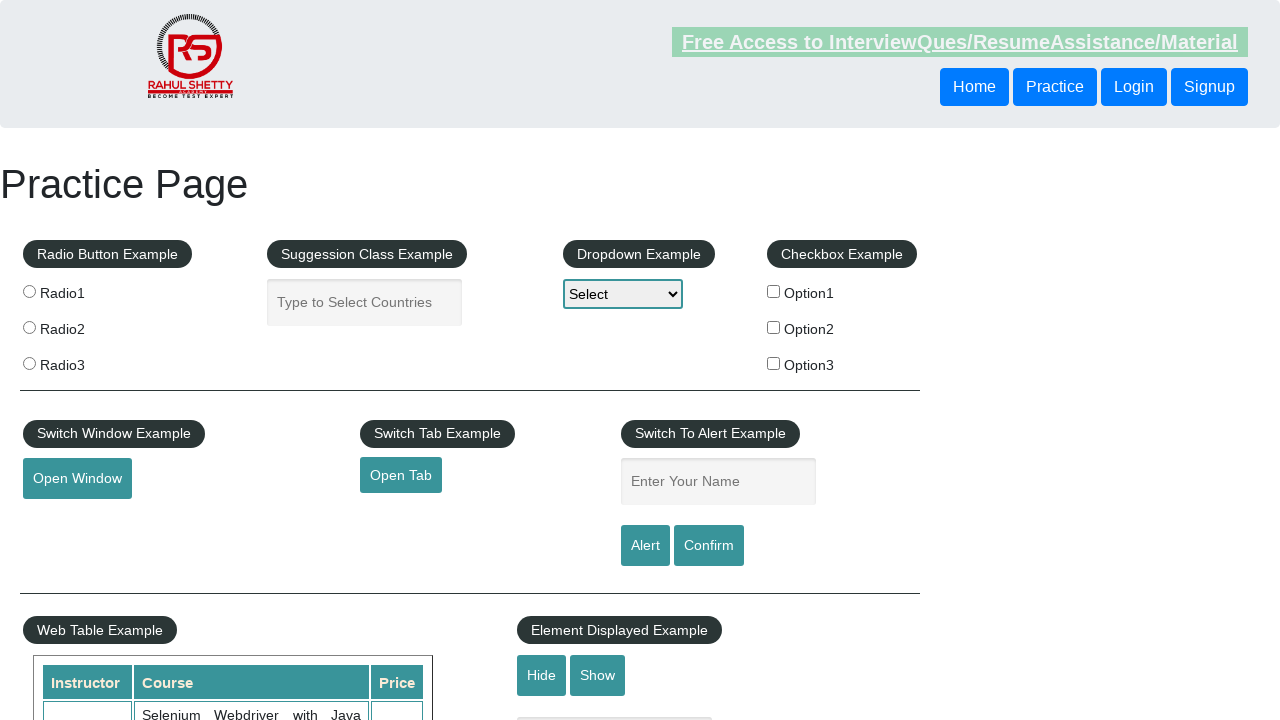

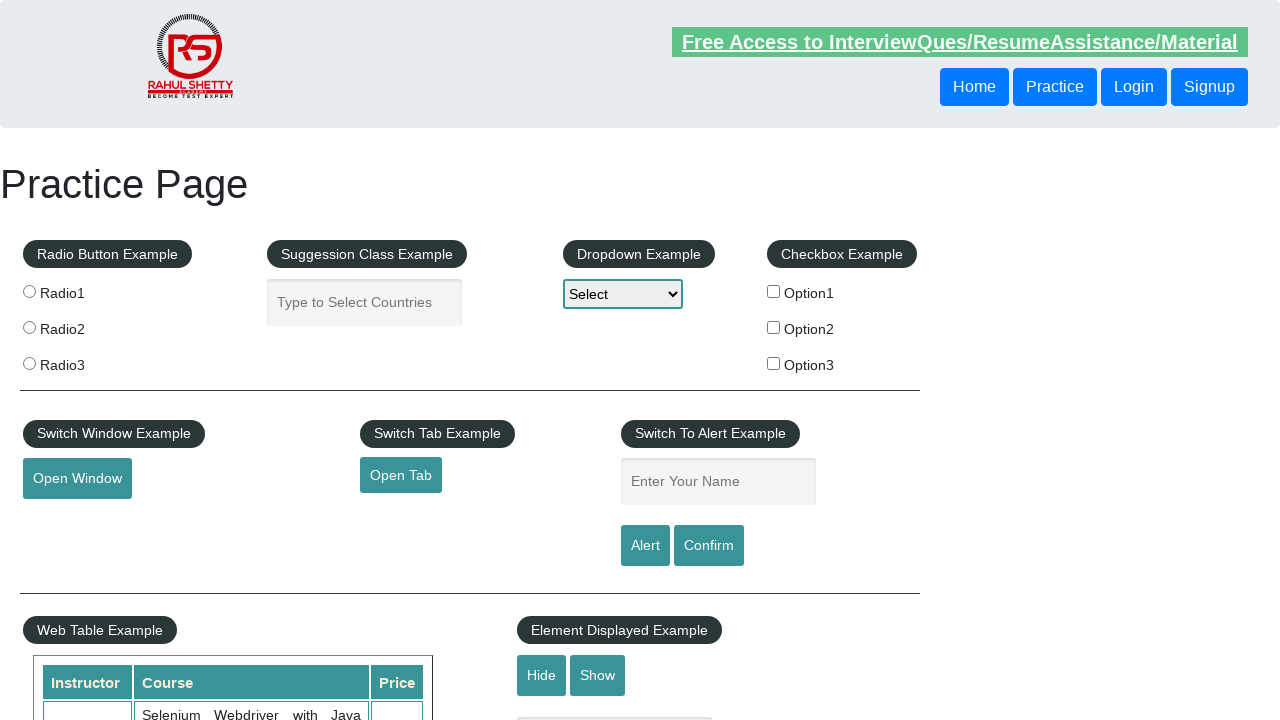